Tests complete checkout flow including adding product to cart, filling billing information, and placing an order with check payment method

Starting URL: https://practice.automationtesting.in/

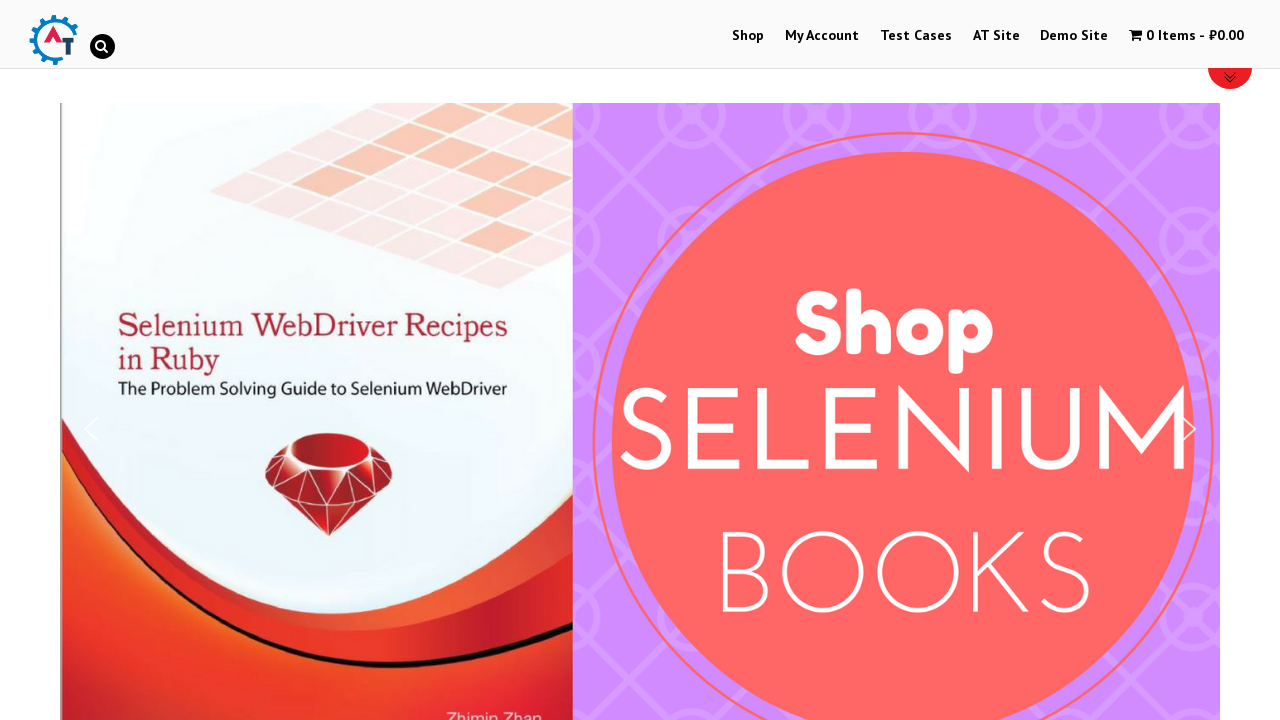

Clicked on Shop menu at (748, 36) on #menu-item-40
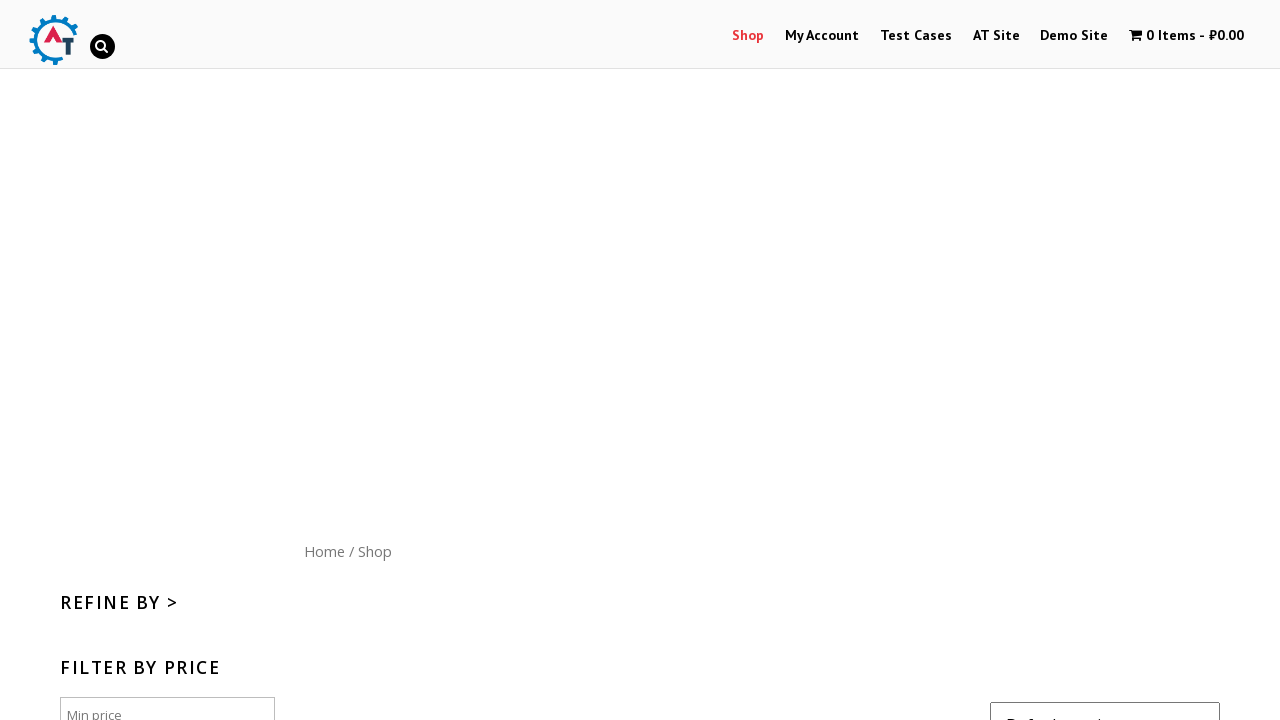

Shop page loaded with product selector
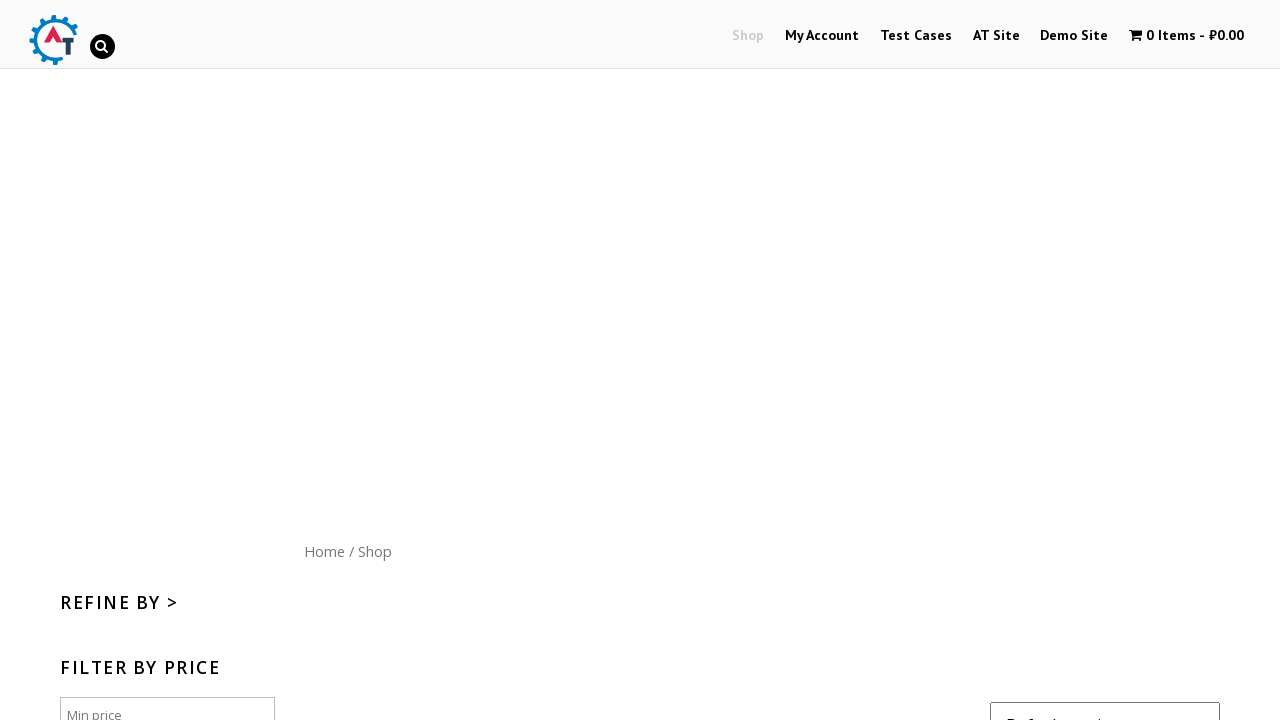

Scrolled down 900 pixels on shop page
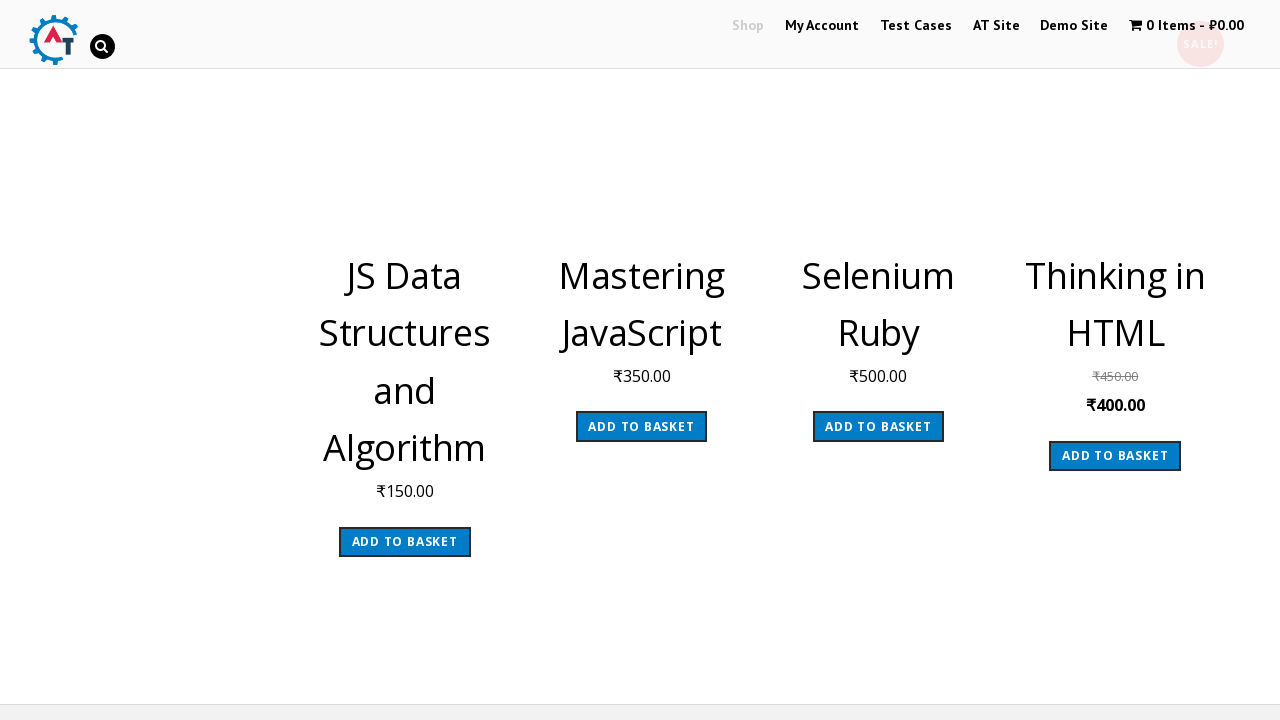

Clicked on product with ID 182 to add to cart at (1115, 361) on [data-product_id='182']
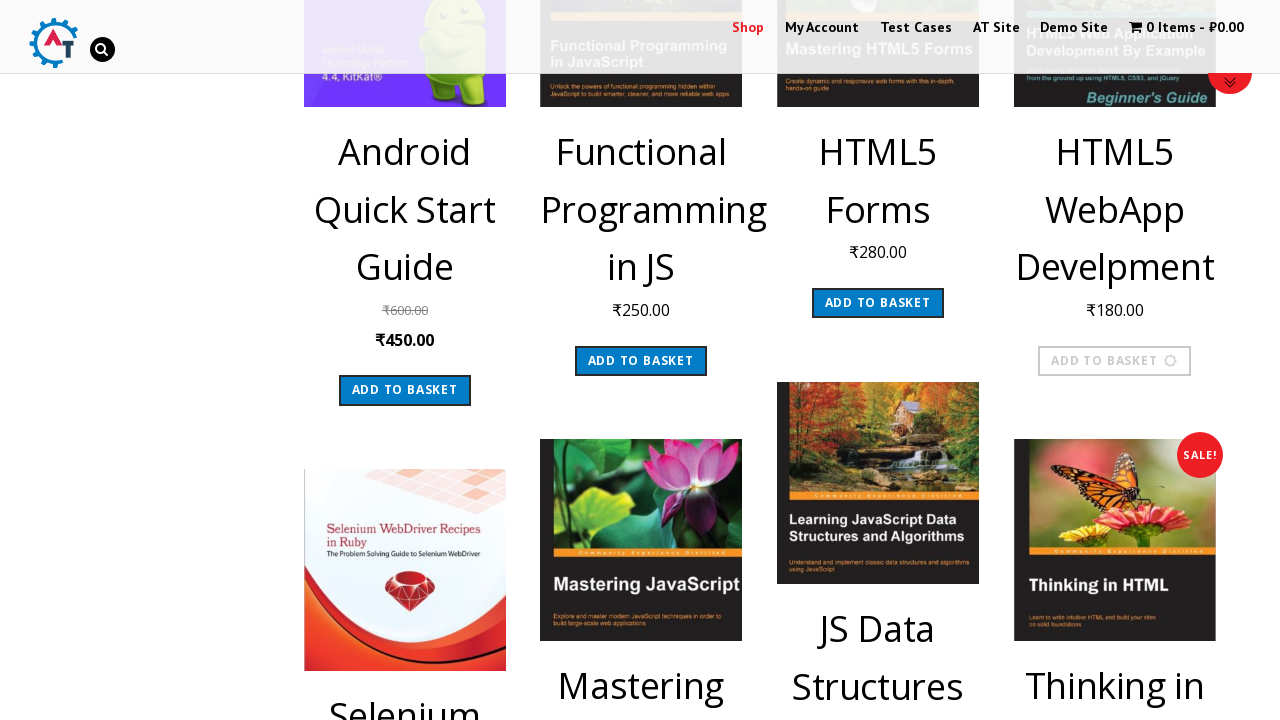

Waited 2 seconds for product addition to process
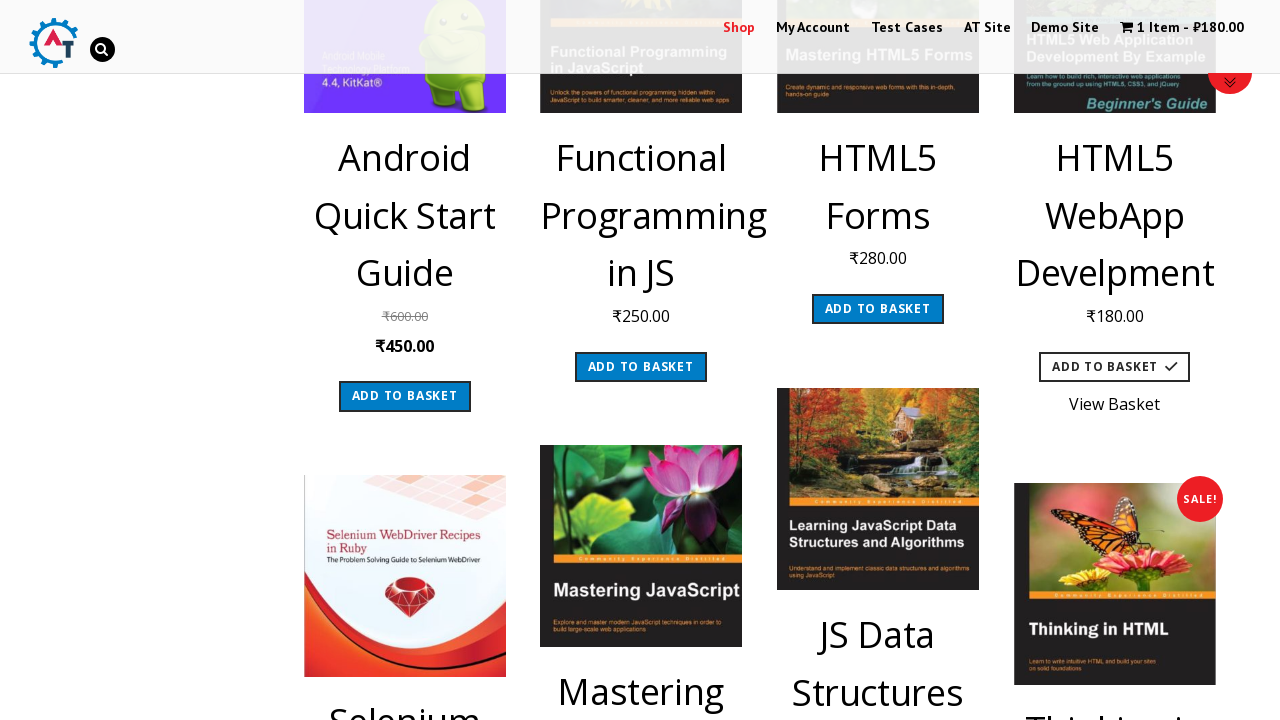

Clicked on cart contents to view cart at (1158, 28) on .cartcontents
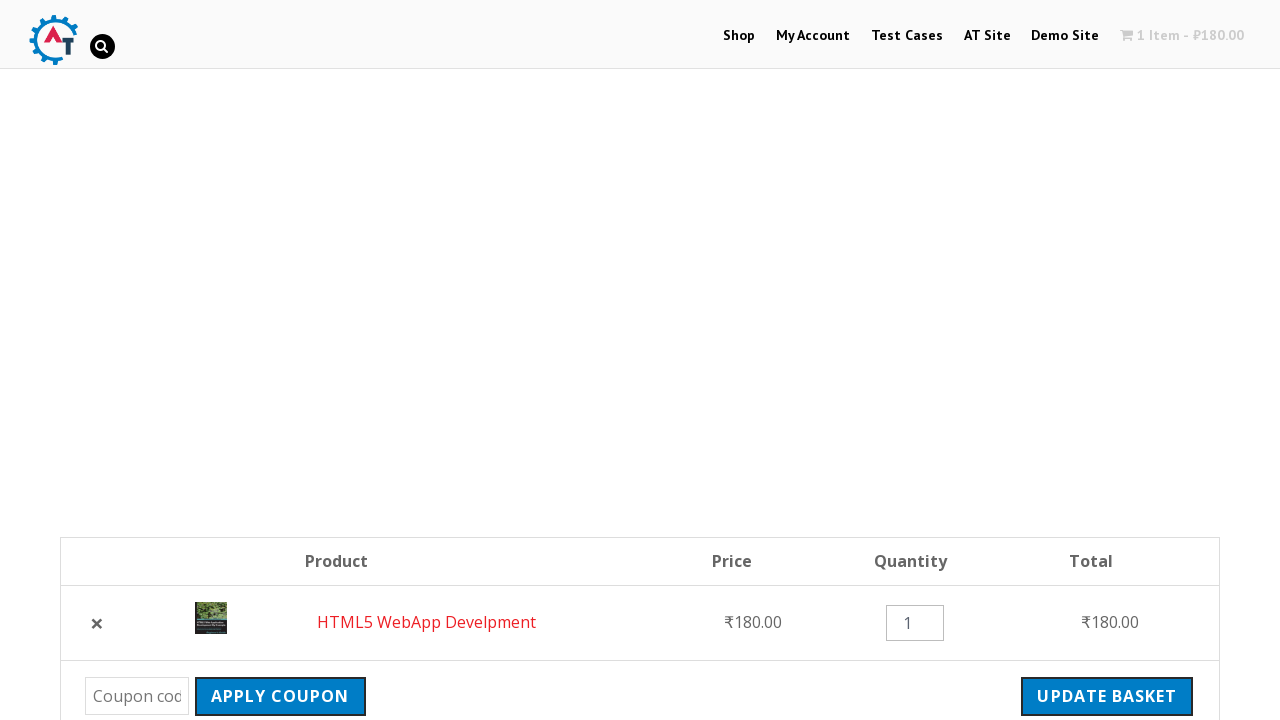

Checkout button appeared on cart page
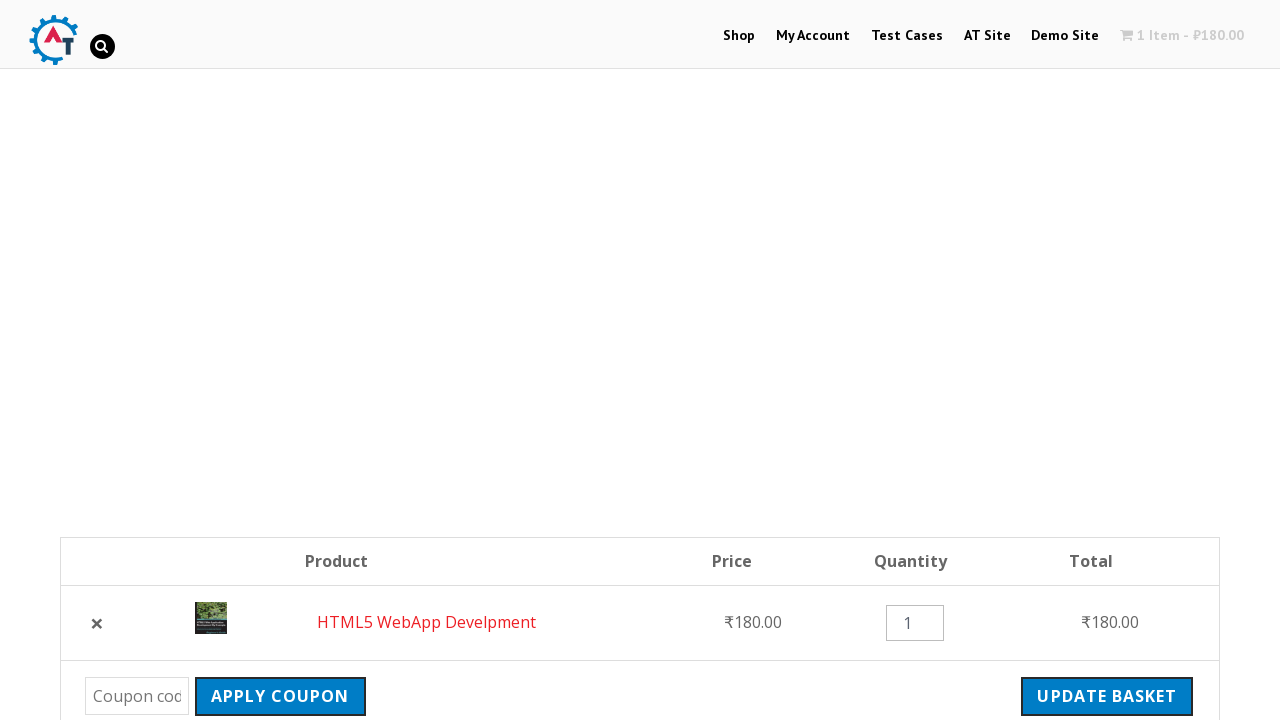

Clicked on checkout button to proceed to checkout at (1098, 360) on .checkout-button
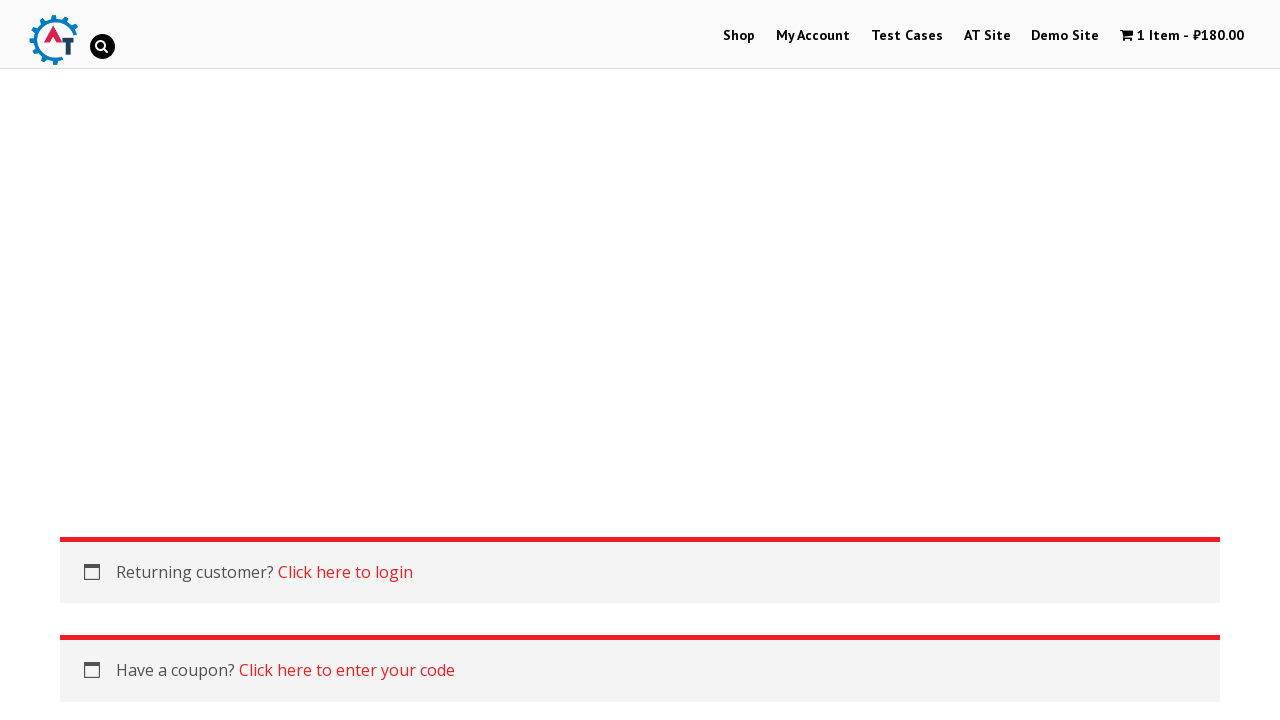

Billing first name field loaded on checkout page
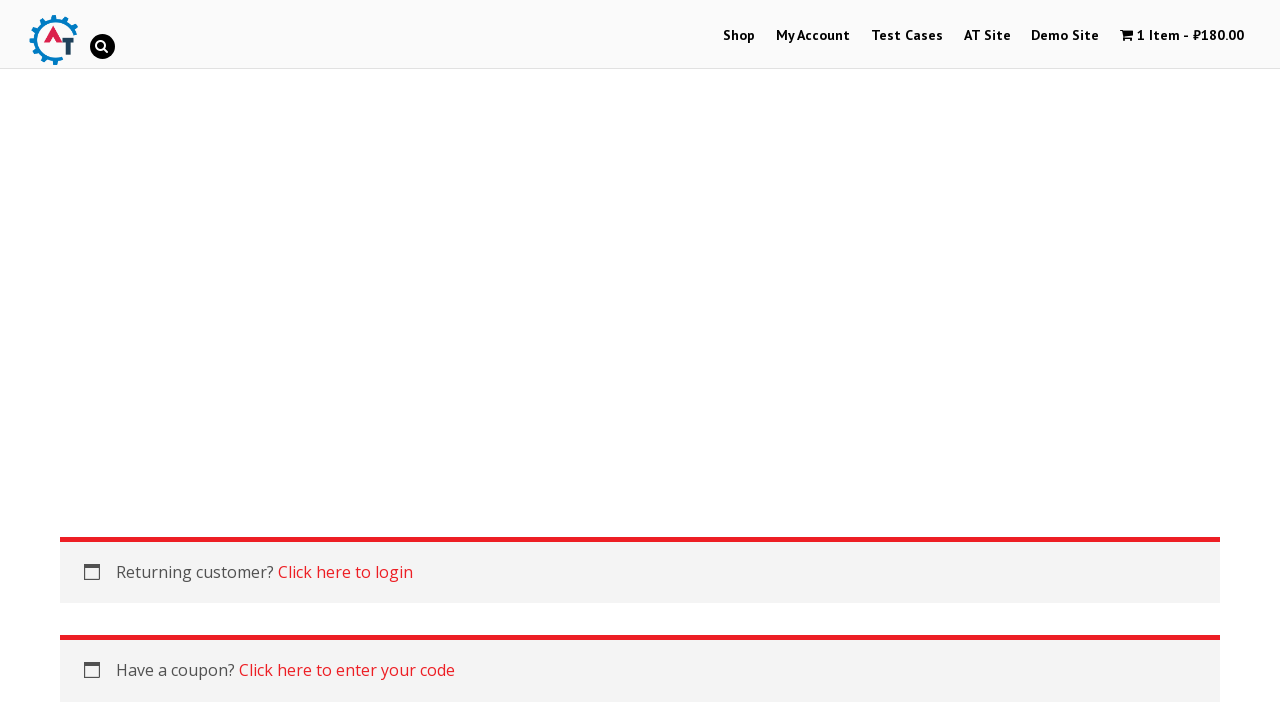

Filled billing first name with 'John' on #billing_first_name
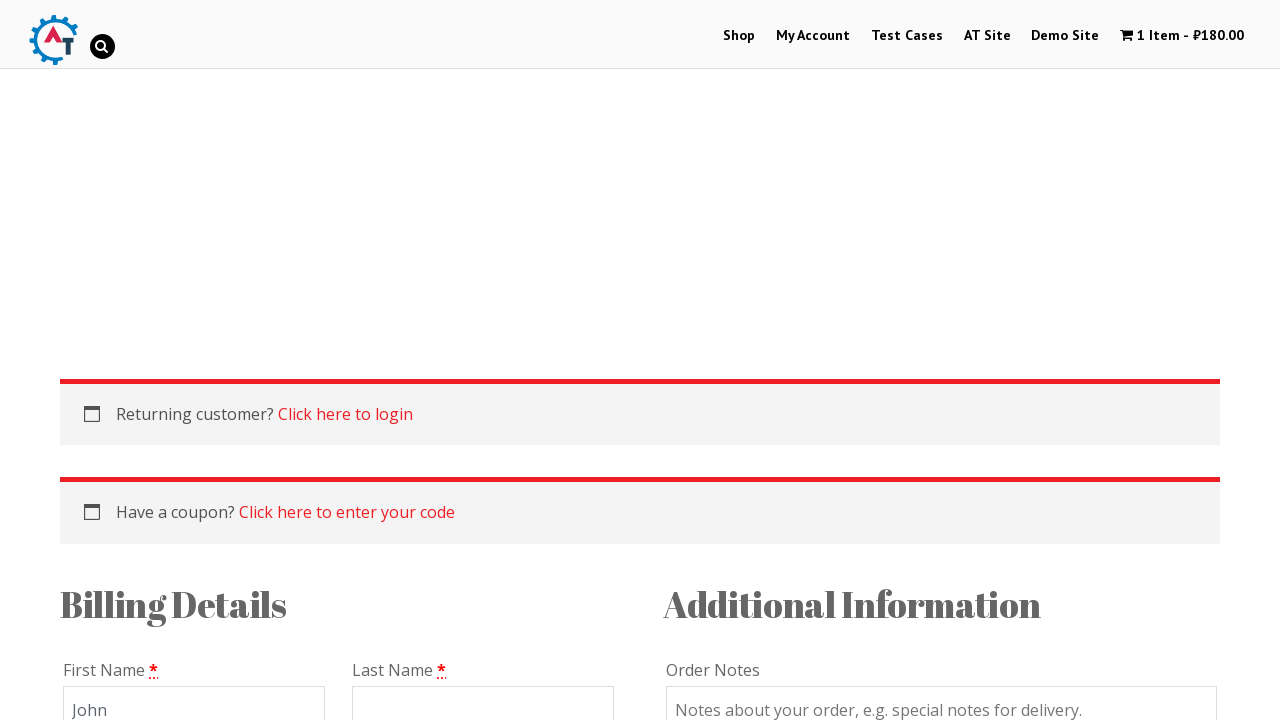

Filled billing last name with 'Smith' on #billing_last_name
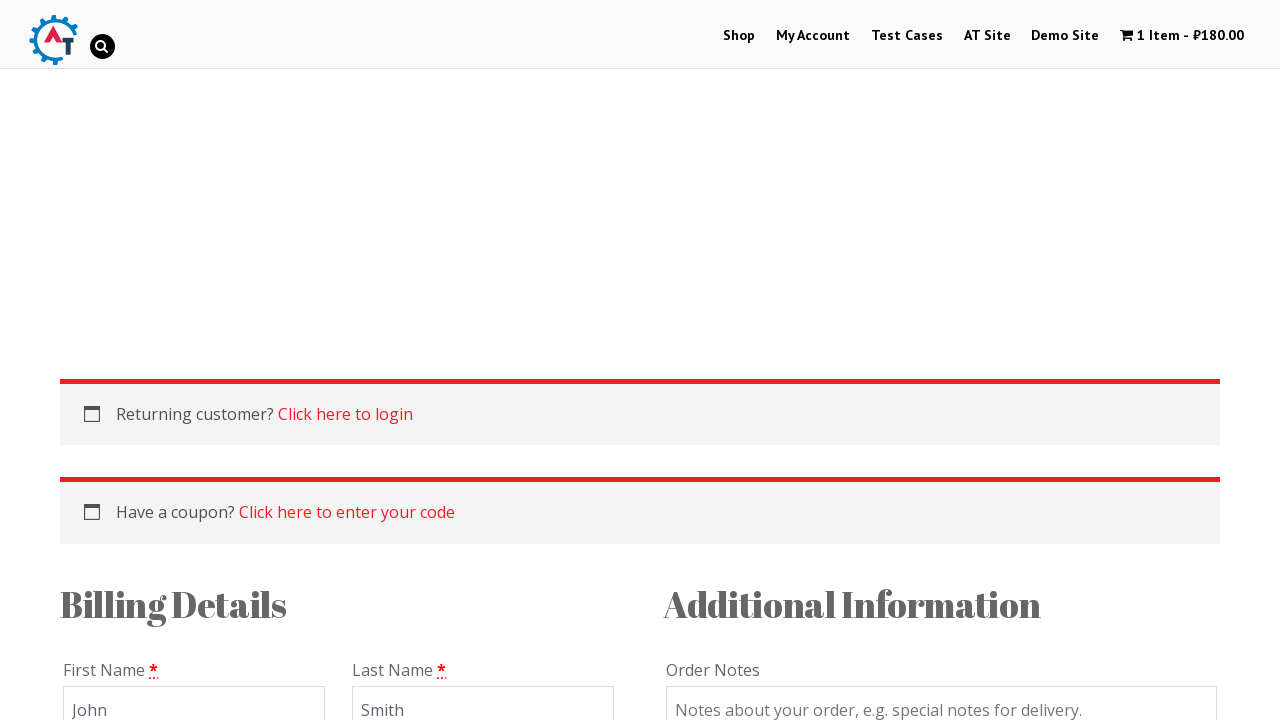

Filled billing email with 'johnsmith@example.com' on #billing_email
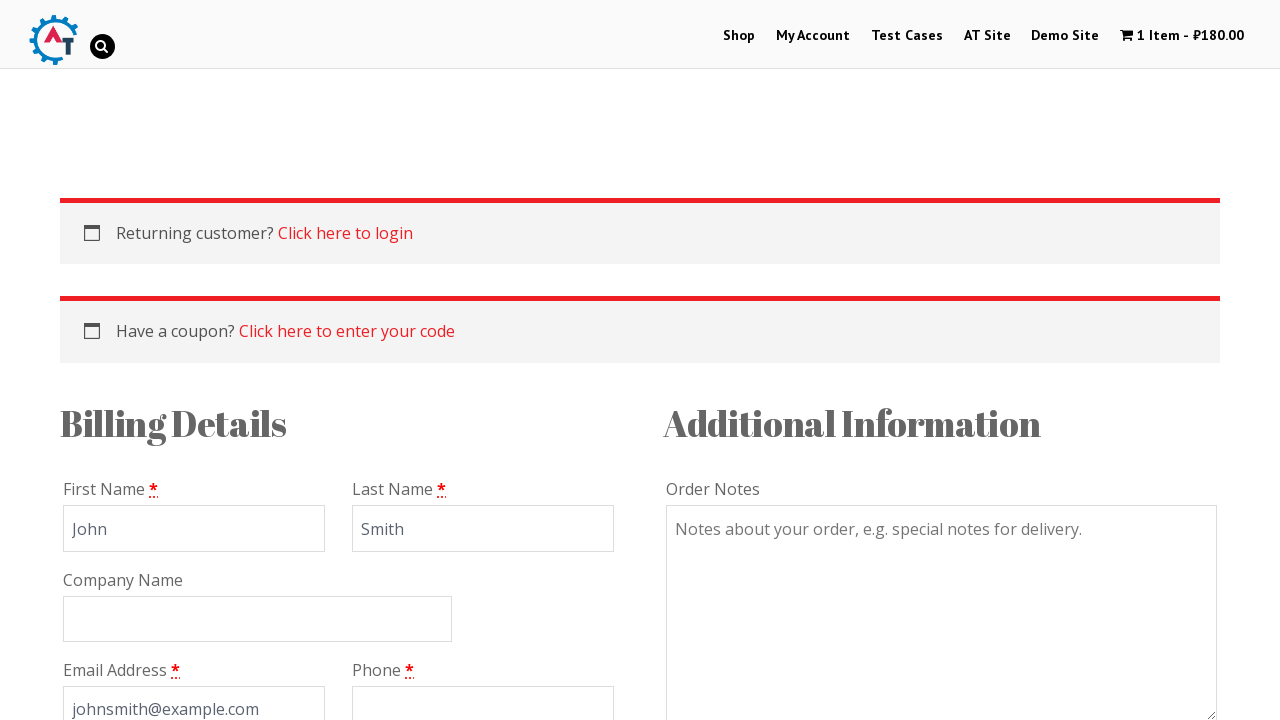

Filled billing phone with '5551234567' on #billing_phone
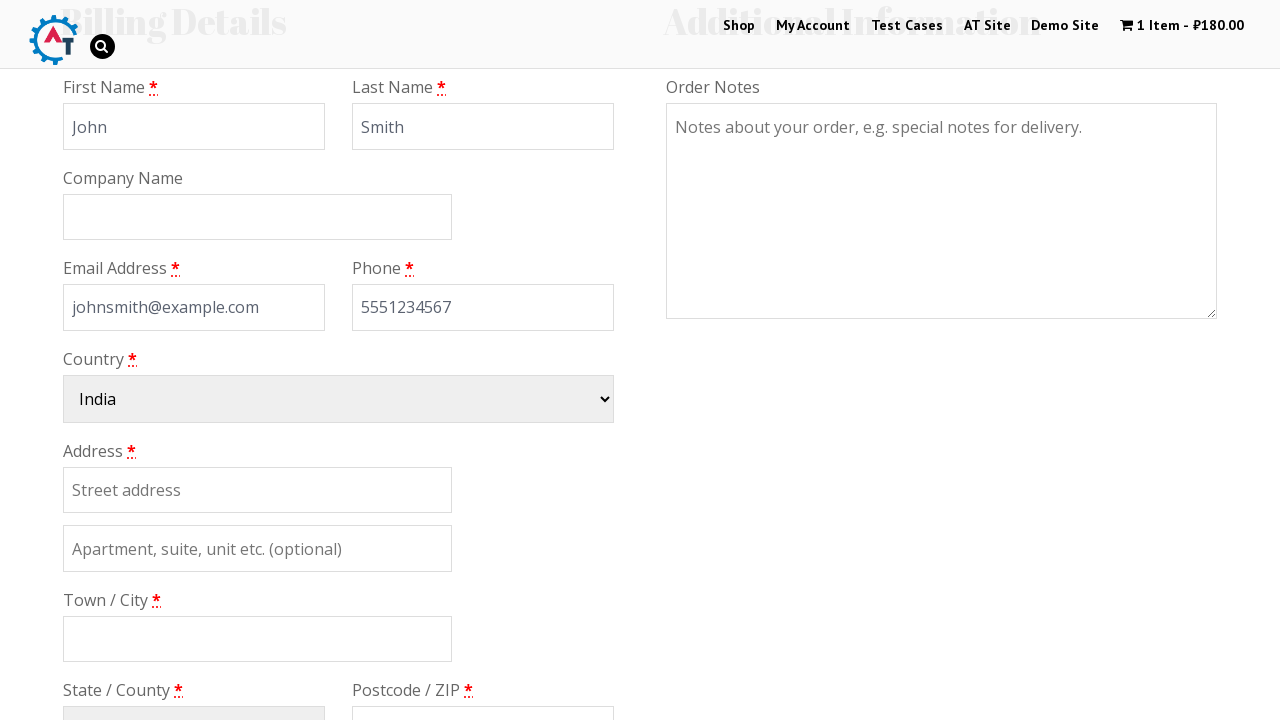

Scrolled down 500 pixels on checkout form
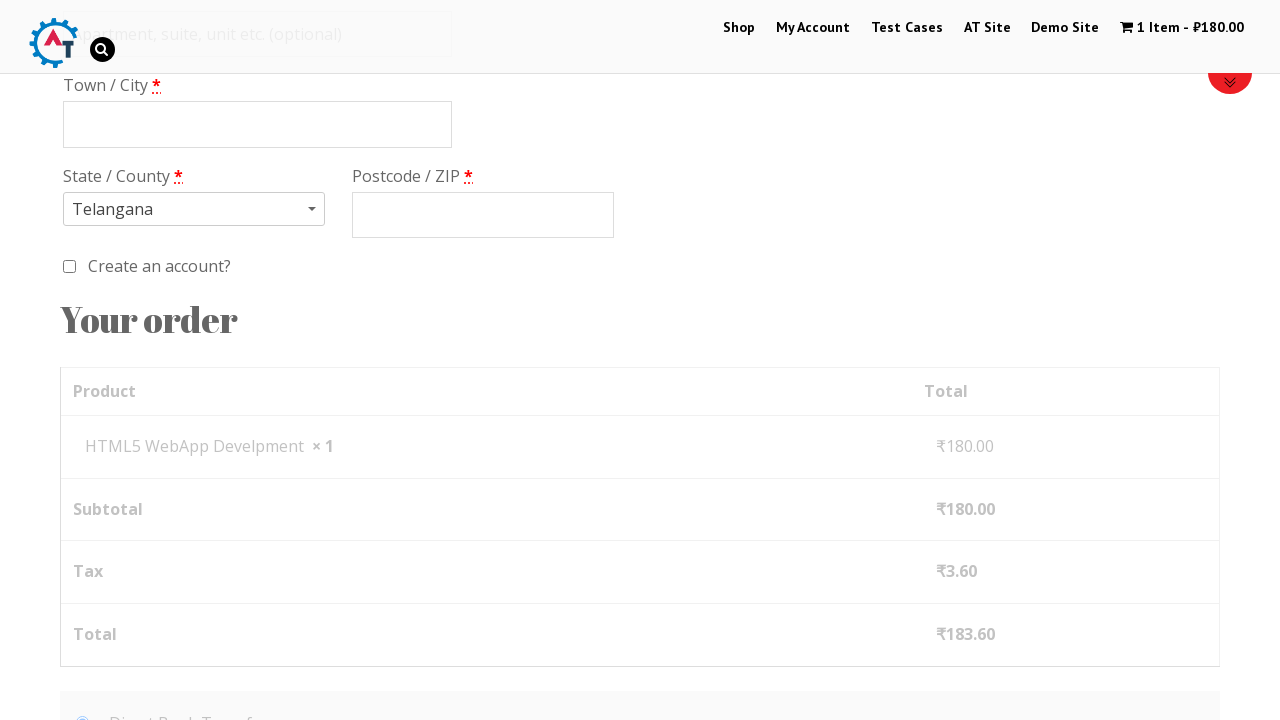

Clicked on country dropdown to open selection at (329, 361) on #select2-chosen-1
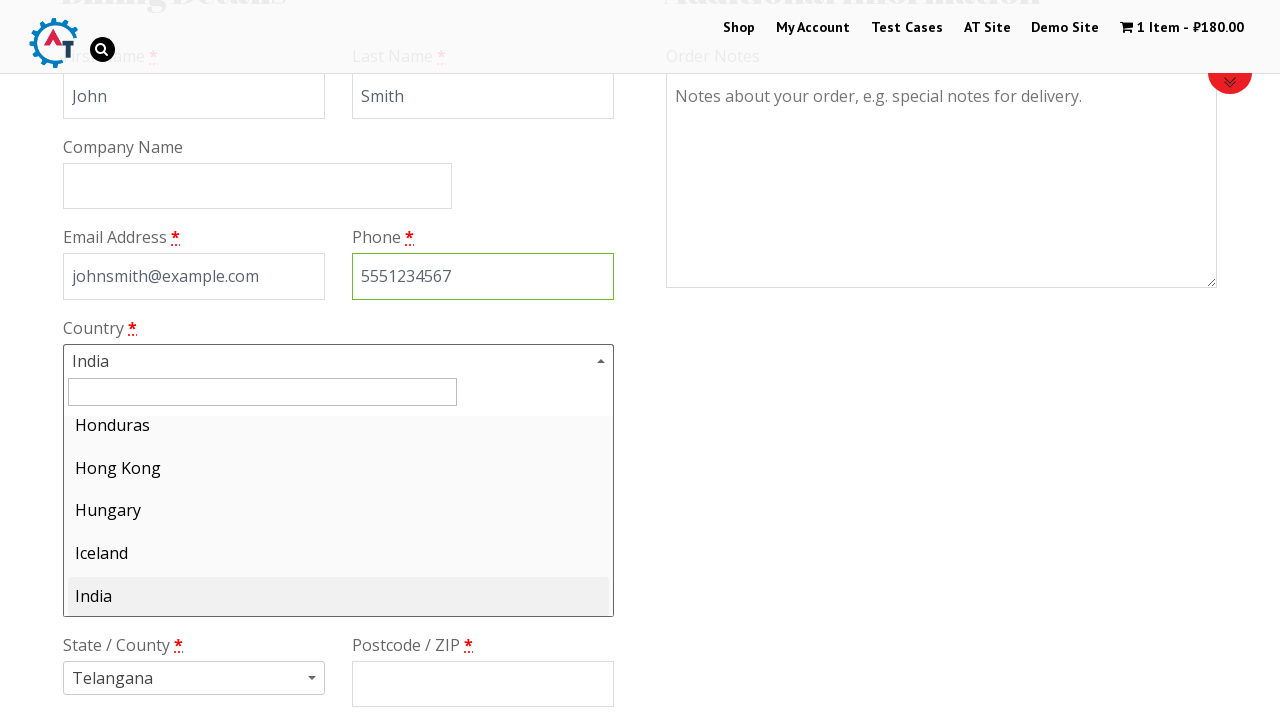

Typed 'Honduras' in country search field on #s2id_autogen1_search
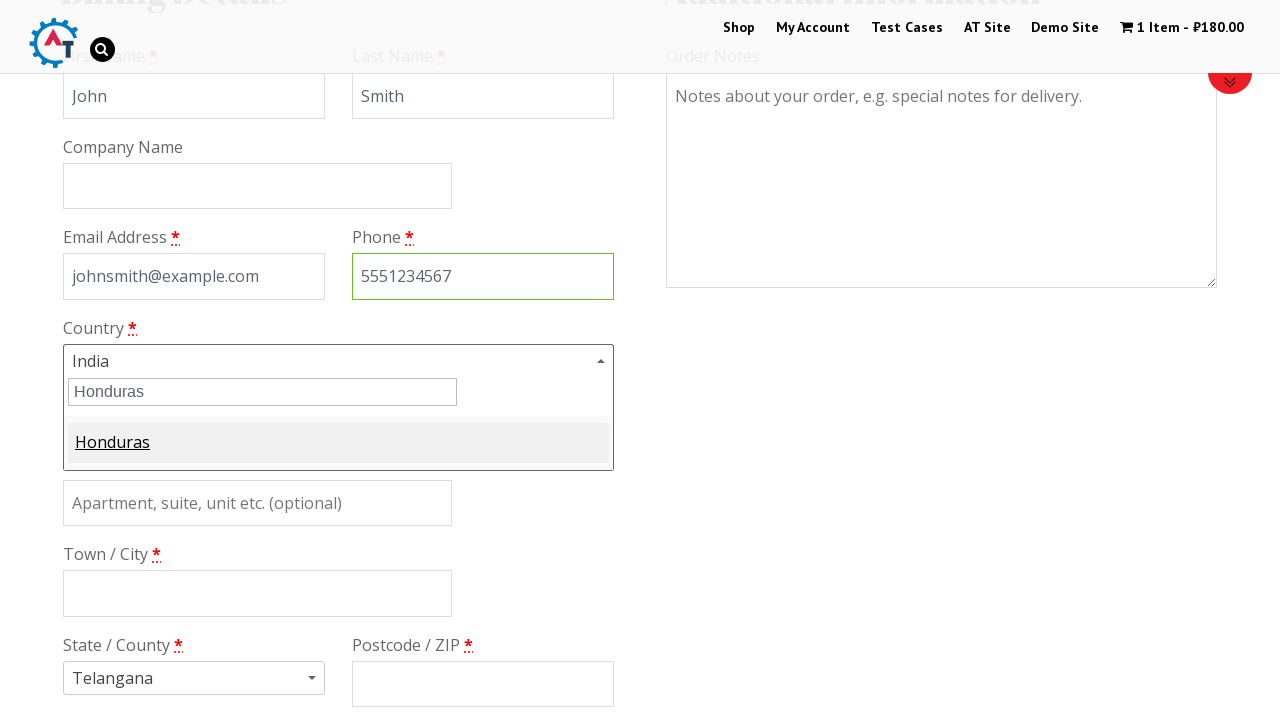

Selected Honduras from country dropdown results at (338, 449) on #select2-results-1
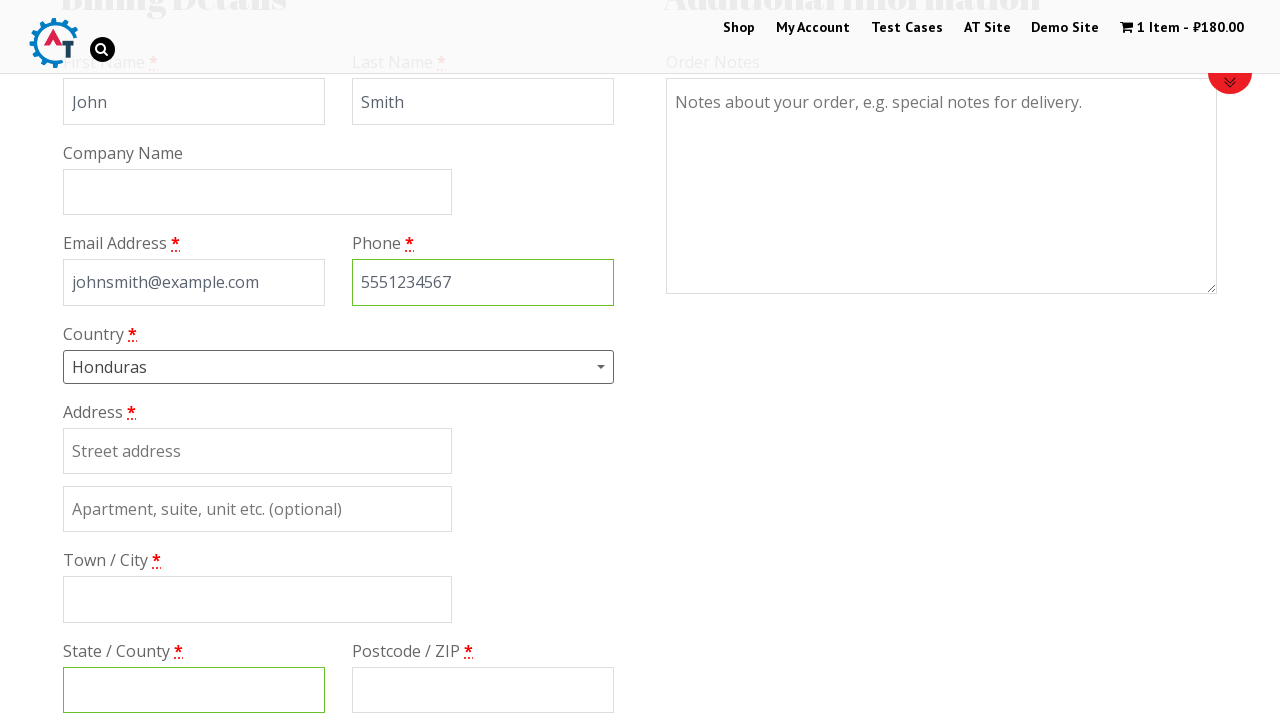

Filled billing address with '123 Test Street' on #billing_address_1
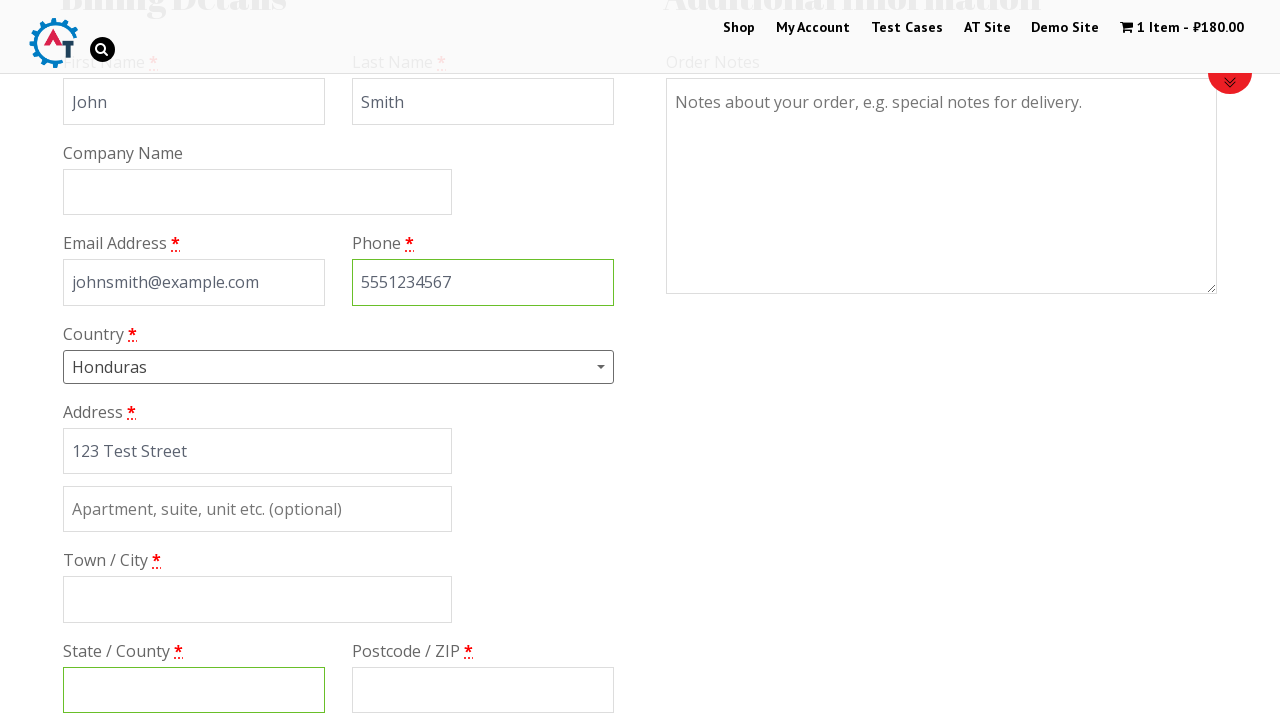

Filled billing city with 'Tegucigalpa' on #billing_city
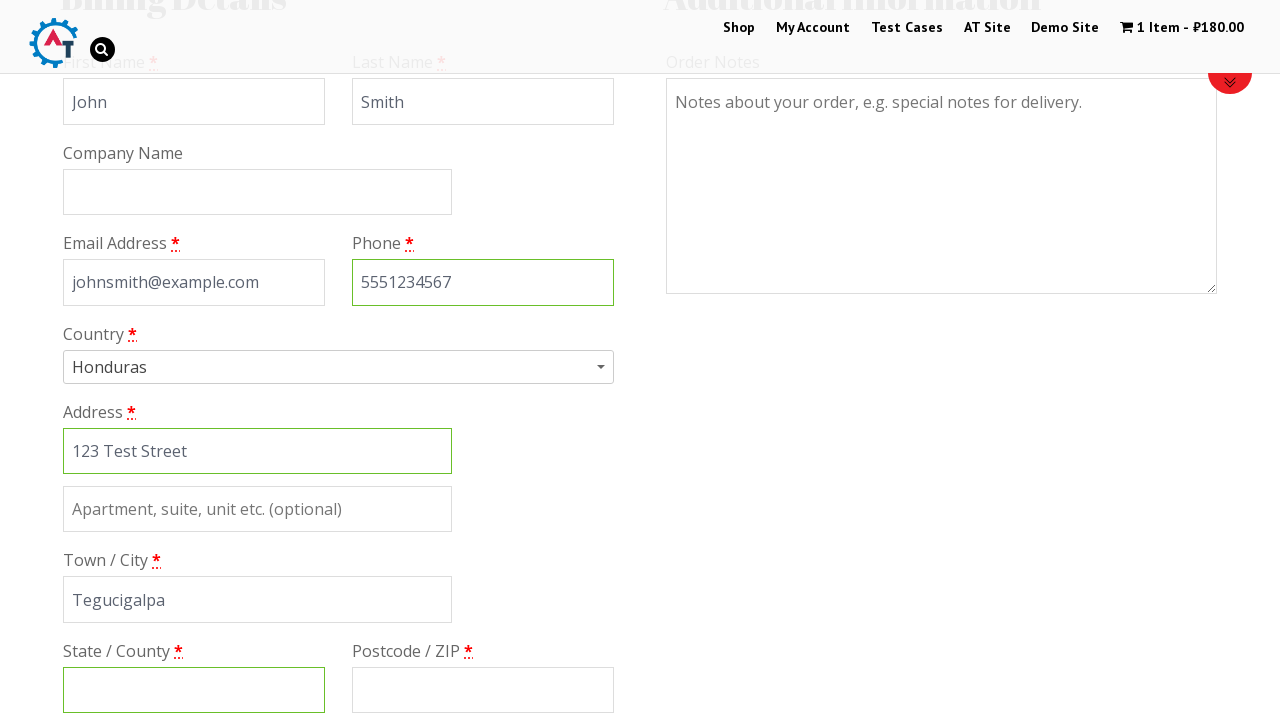

Filled billing state with 'Francisco Morazan' on #billing_state
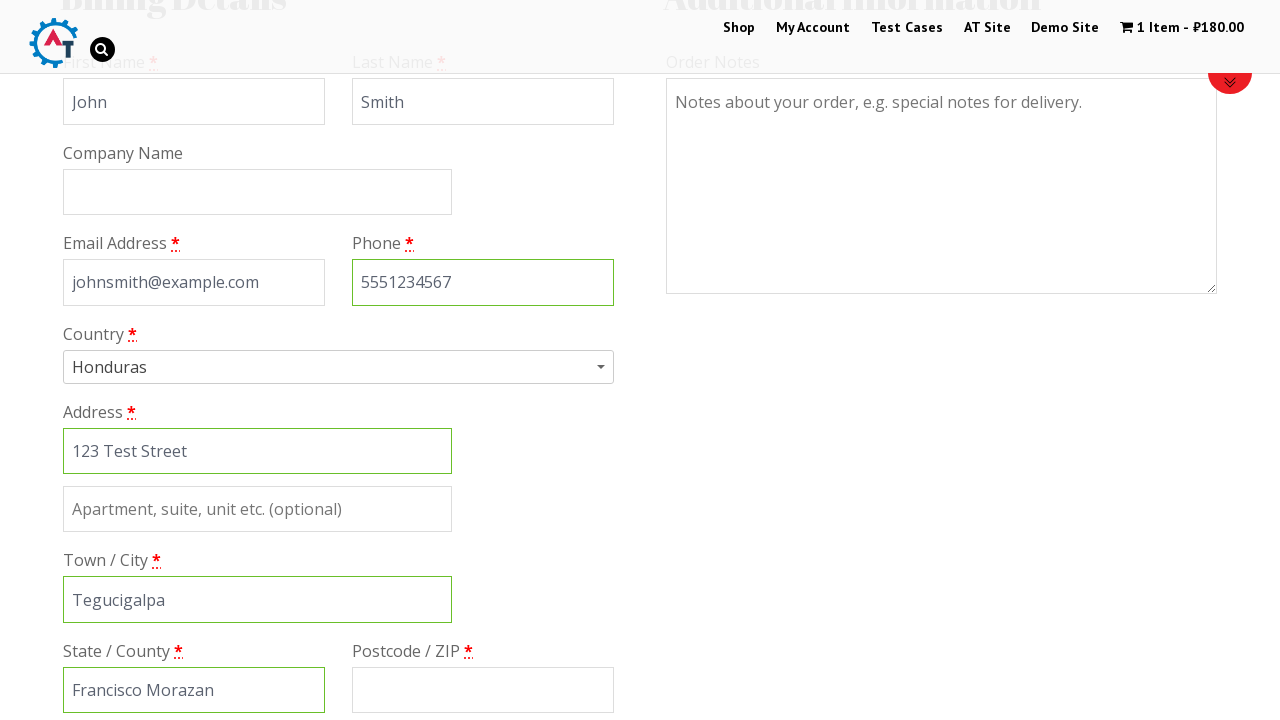

Filled billing postcode with '11101' on #billing_postcode
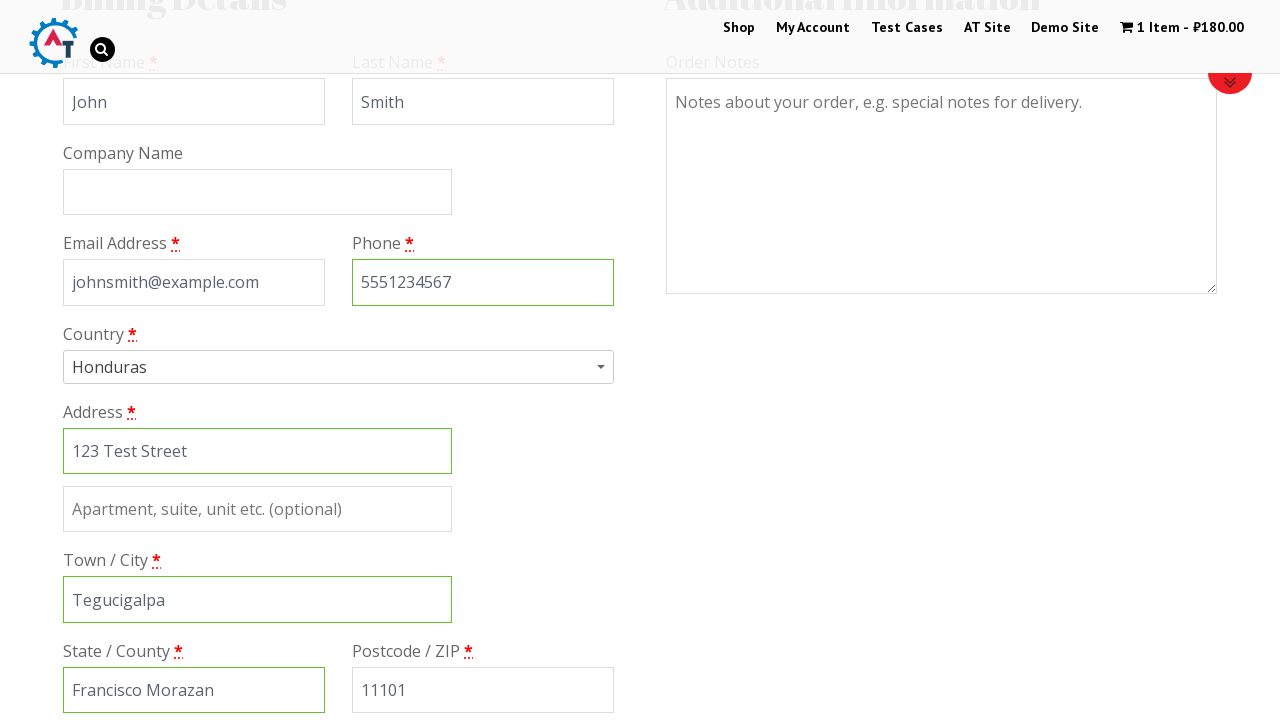

Scrolled down 600 pixels to reveal payment method section
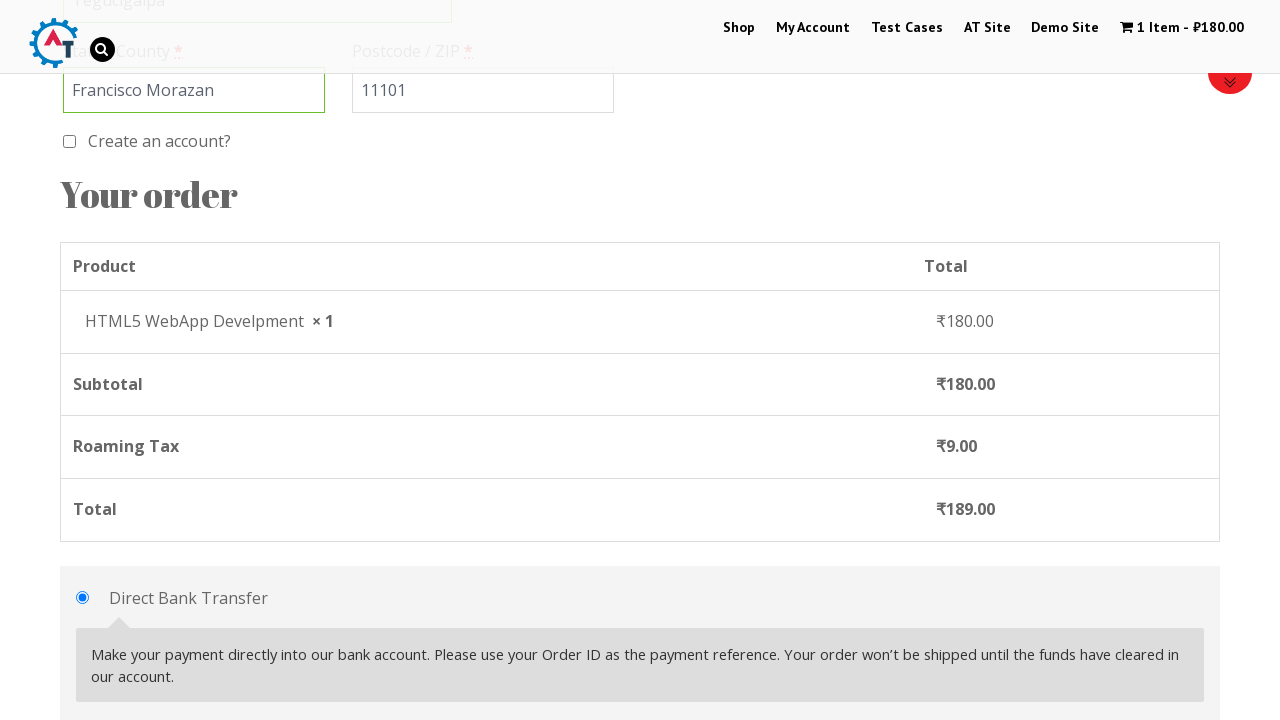

Waited 2 seconds for payment method section to load
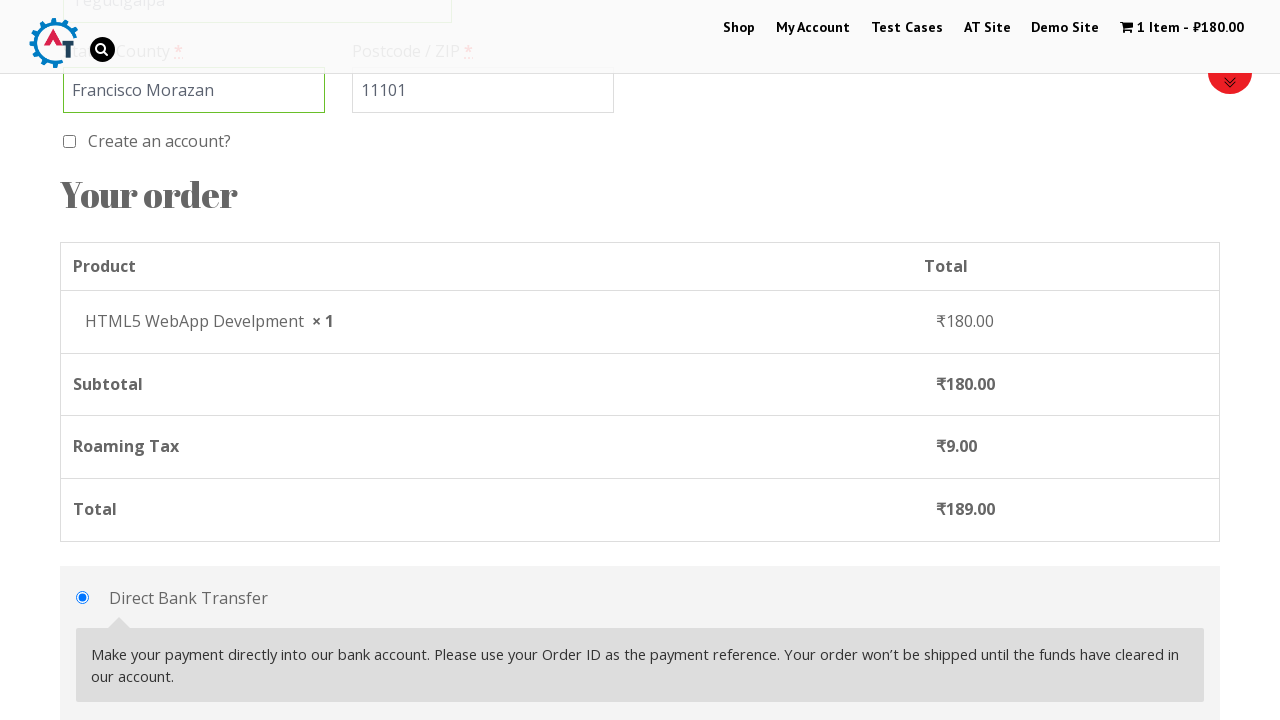

Selected check payment method at (82, 360) on #payment_method_cheque
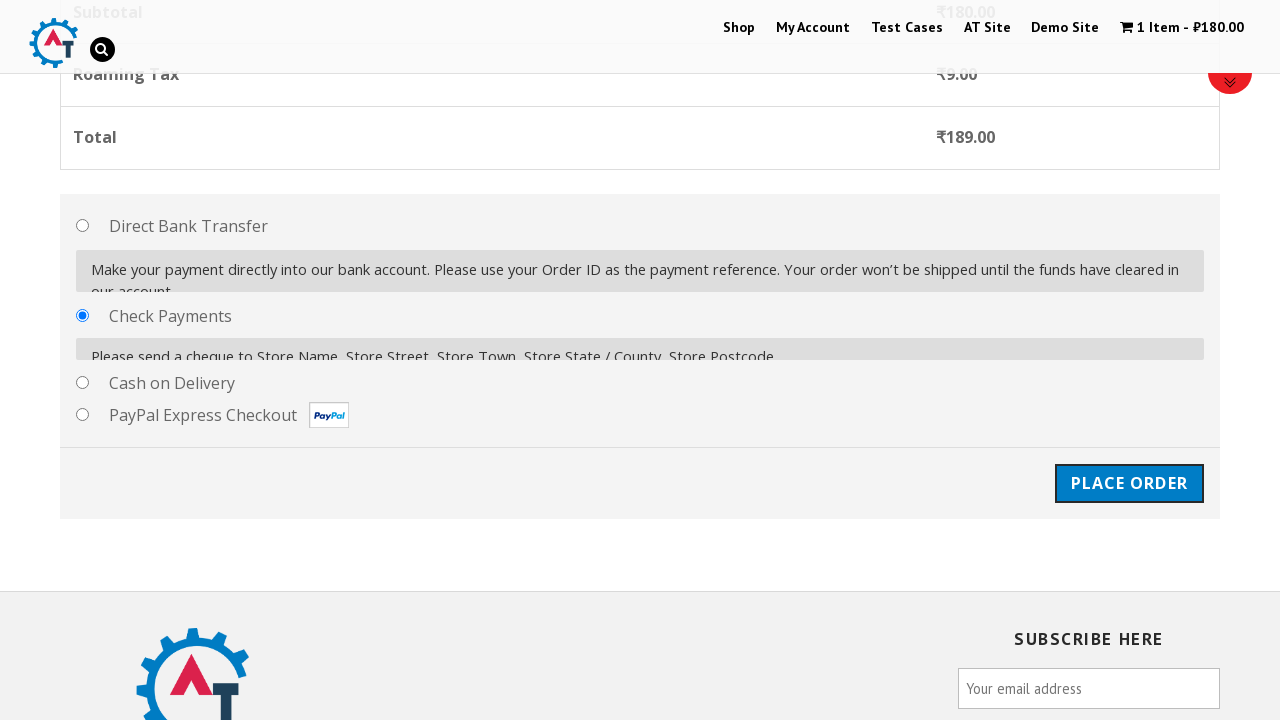

Clicked on place order button to submit the order at (1129, 471) on #place_order
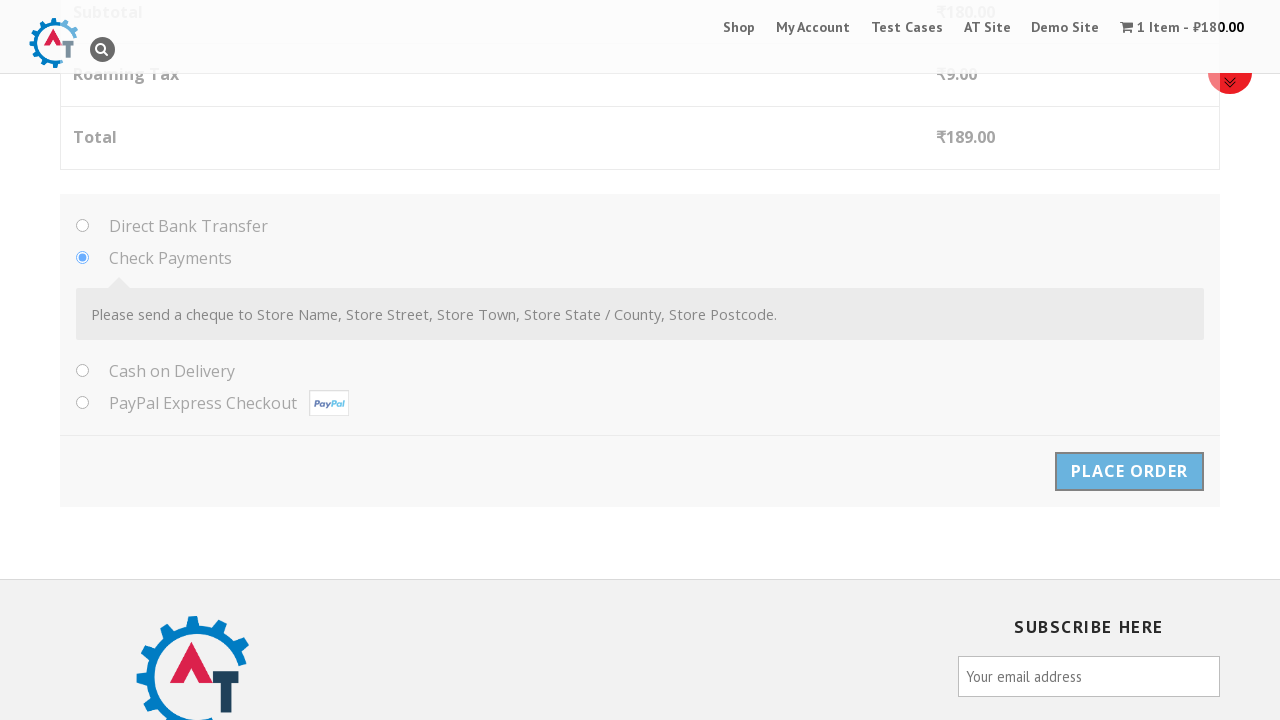

Order confirmation page loaded successfully
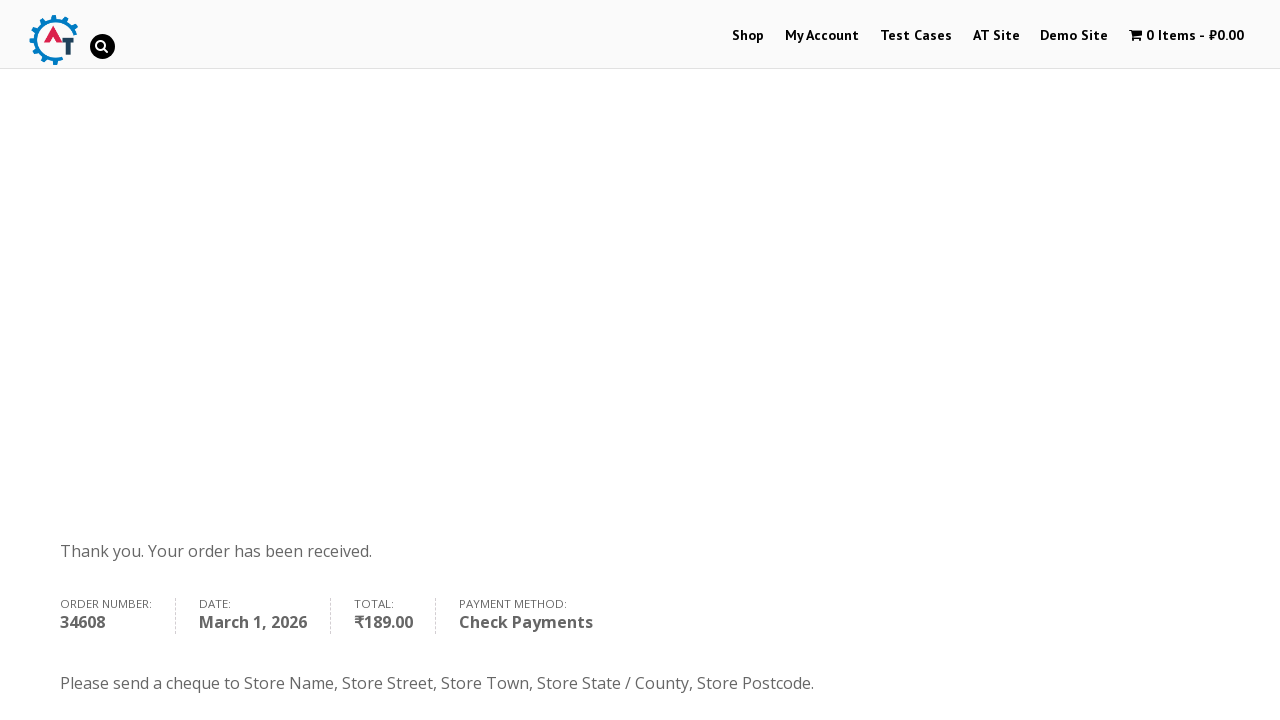

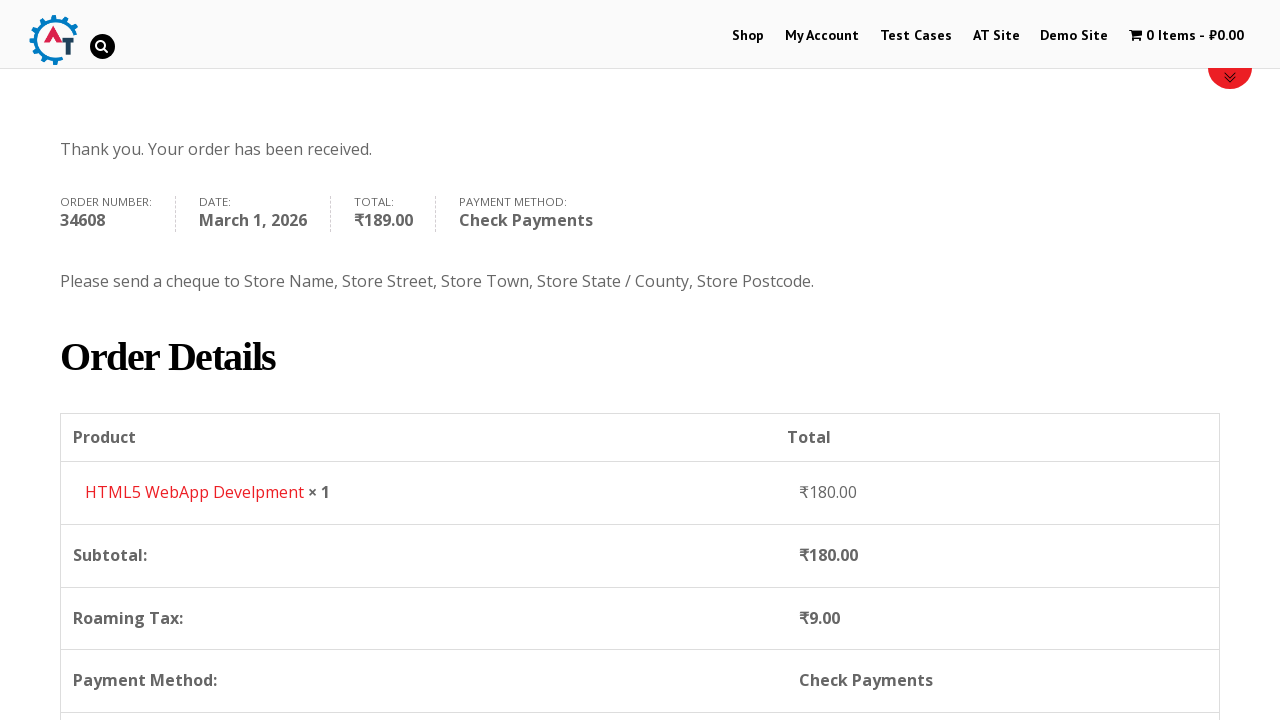